Tests navigation by clicking the "Get started" link and verifying the Installation heading appears

Starting URL: https://playwright.dev/

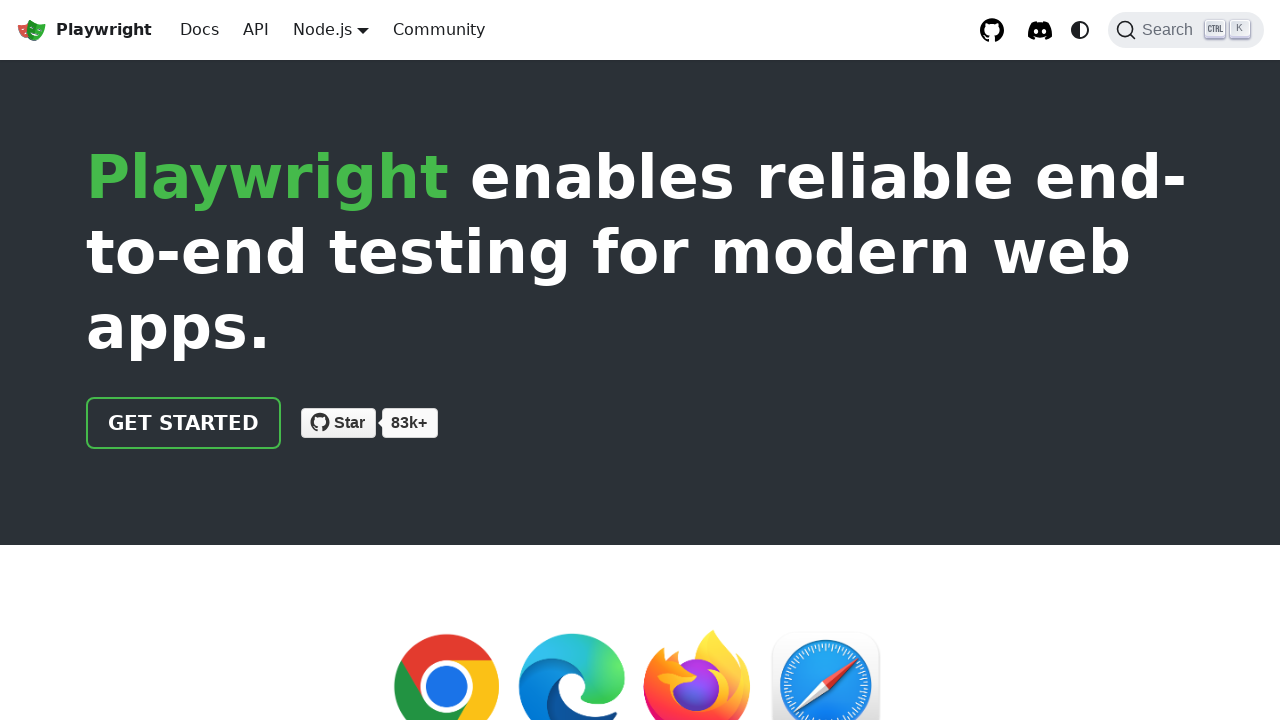

Clicked 'Get started' link at (184, 423) on internal:role=link[name="Get started"i]
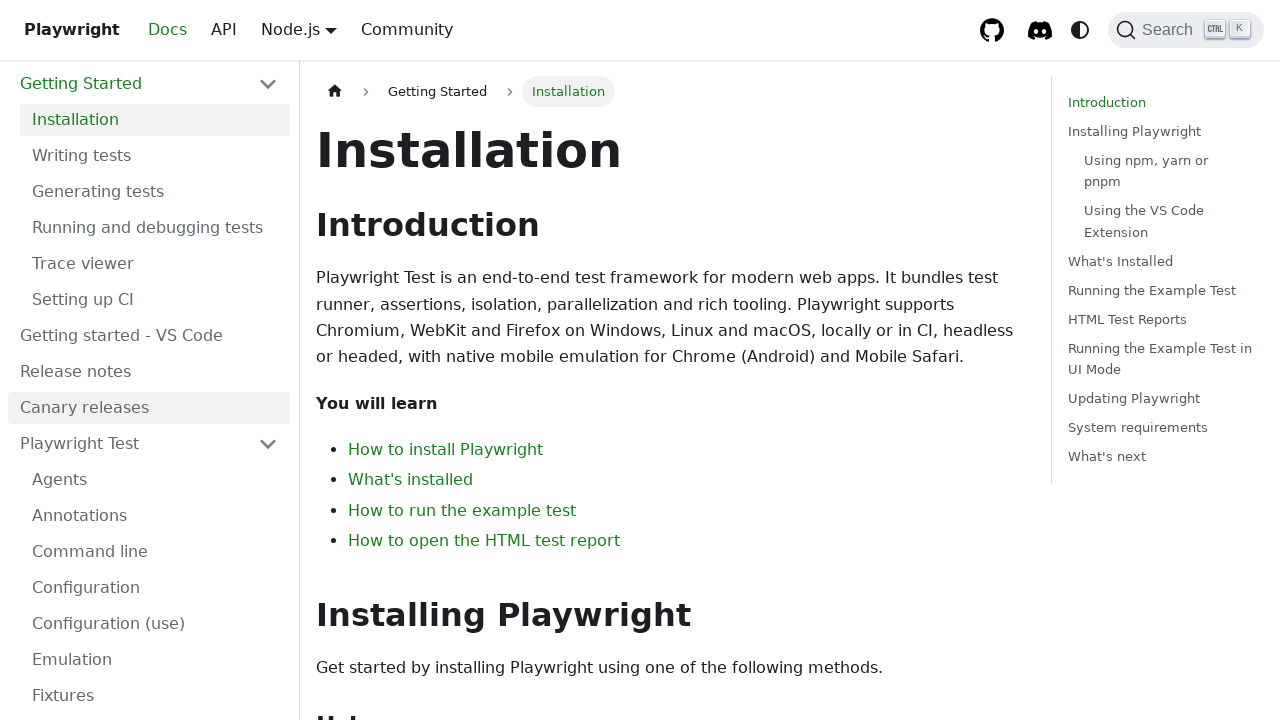

Installation heading is now visible
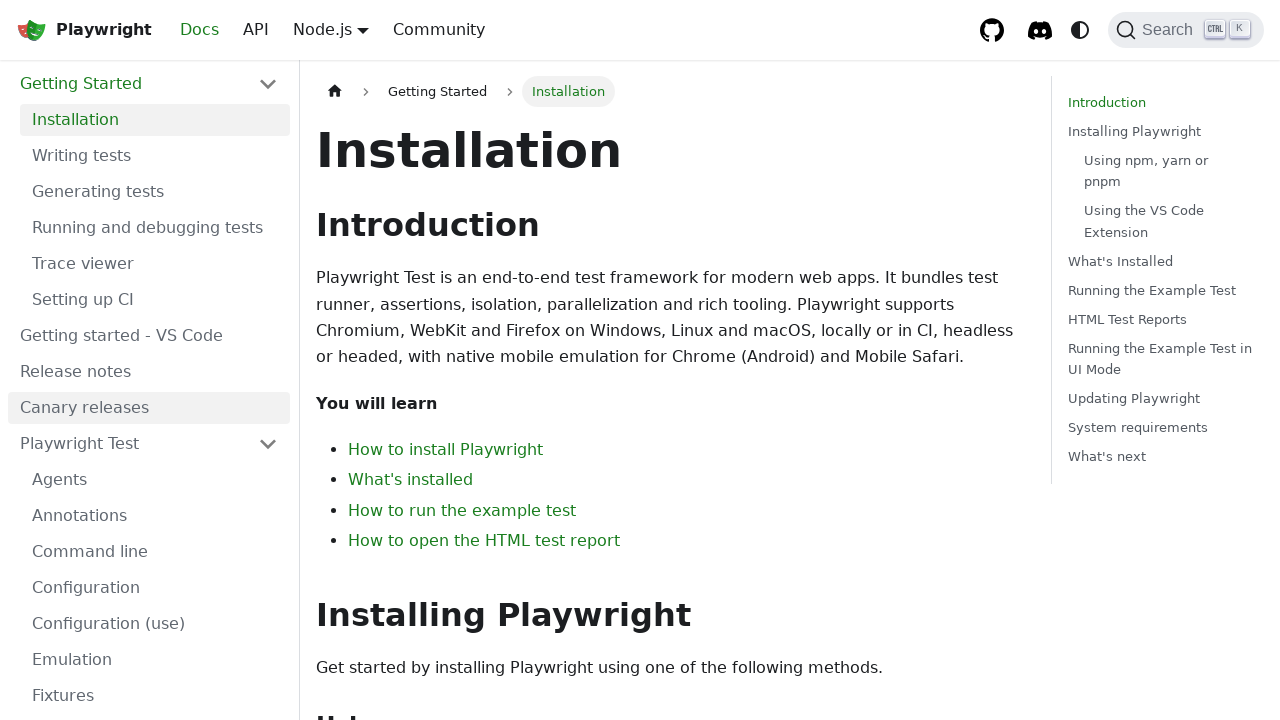

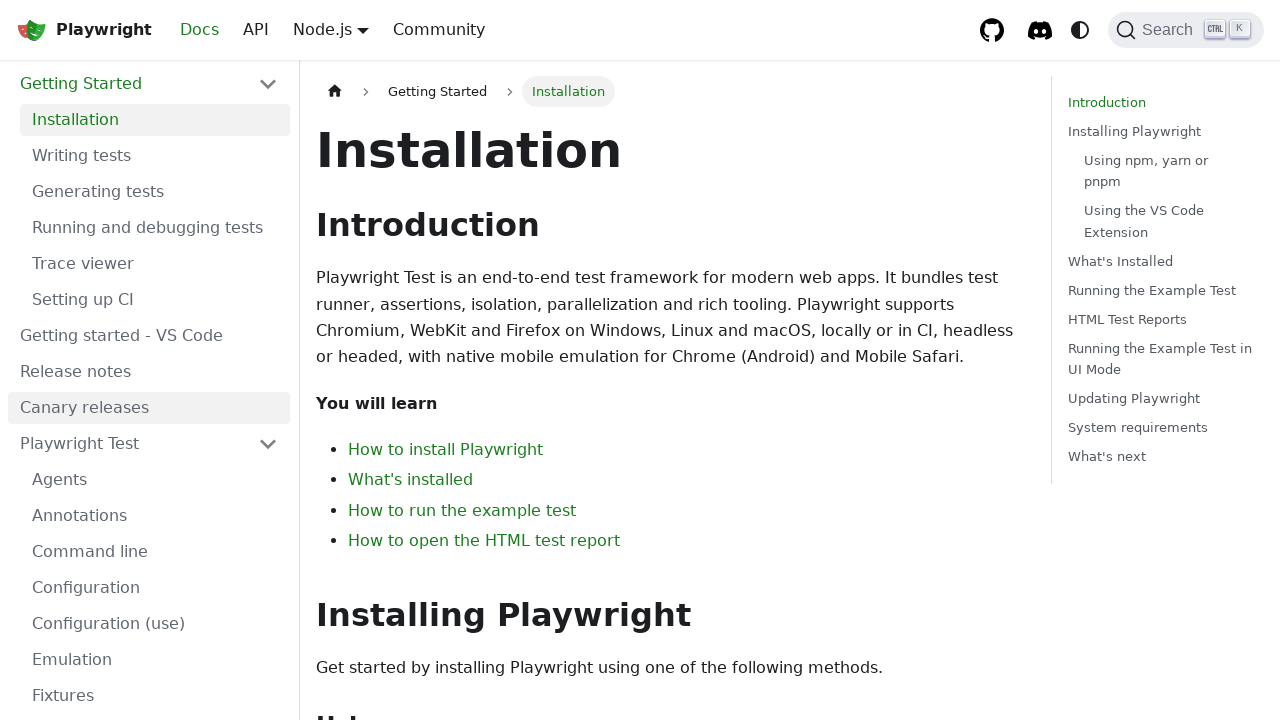